Tests the dynamic controls page by clicking the Remove button, waiting for the loading bar to disappear, and verifying that the checkbox is removed and the "It's gone!" message is displayed.

Starting URL: https://practice.cydeo.com/dynamic_controls

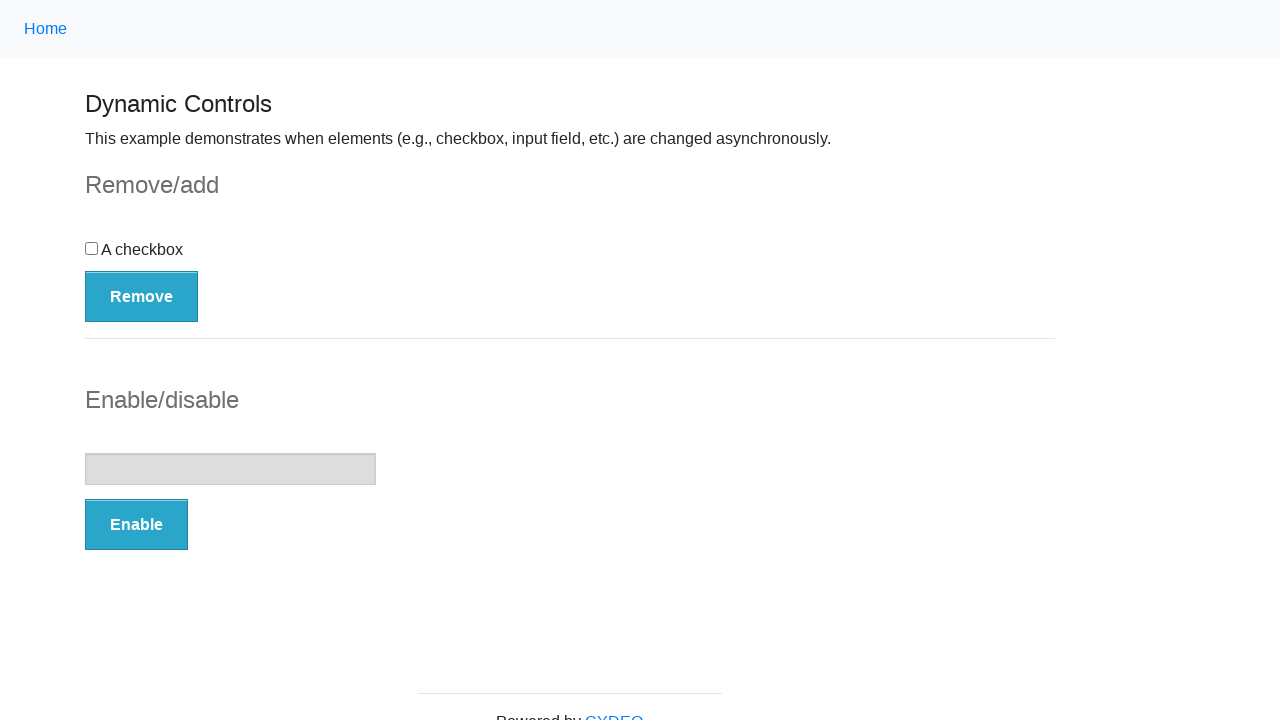

Clicked the Remove button at (142, 296) on button:has-text('Remove')
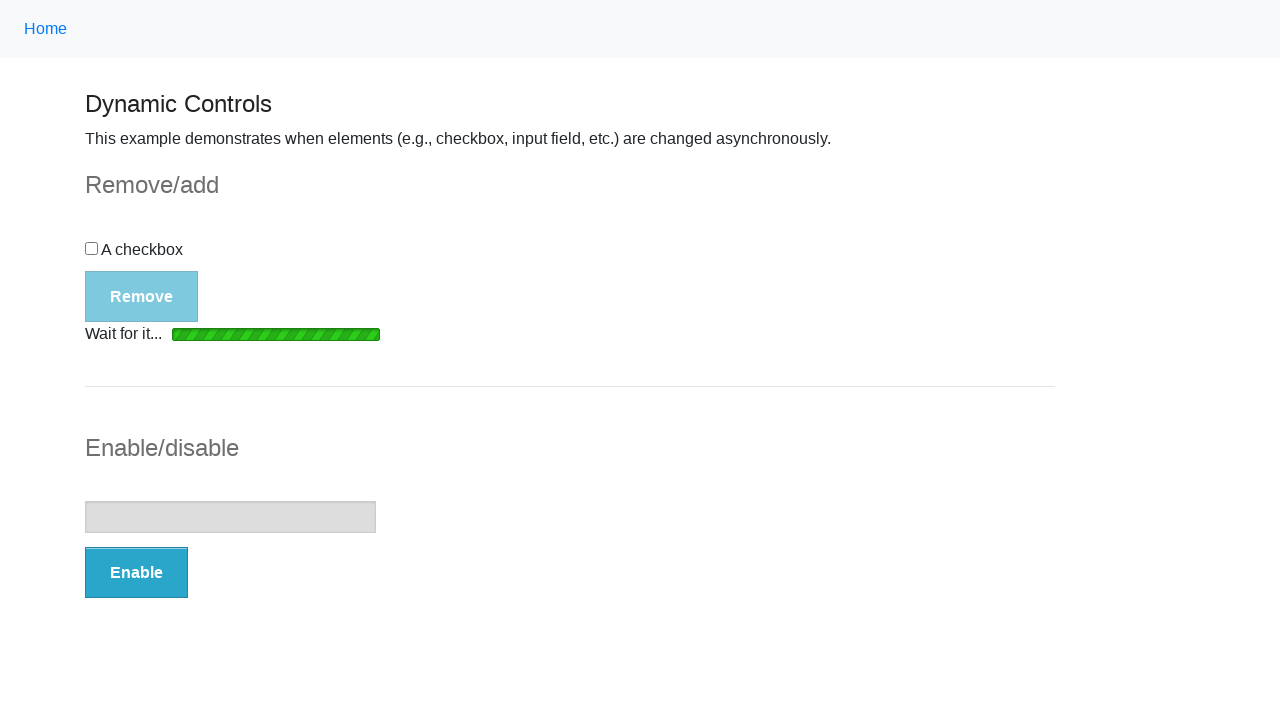

Loading bar disappeared
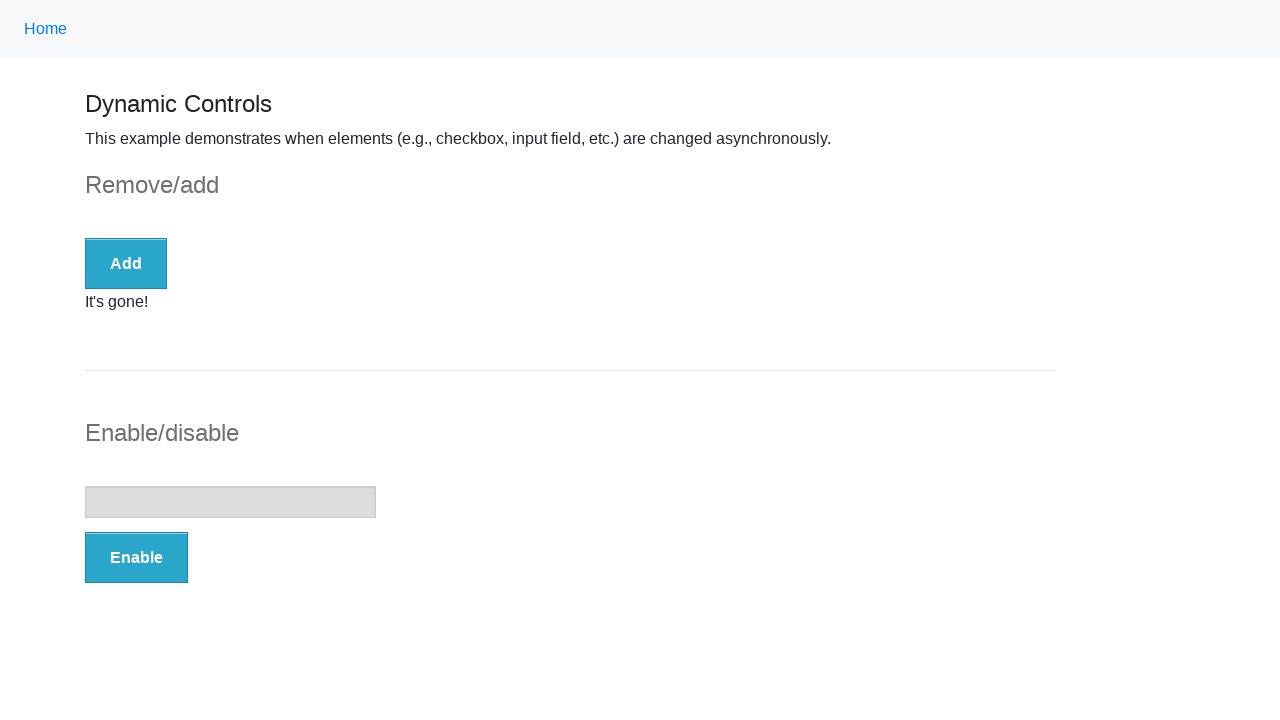

Verified checkbox is no longer displayed
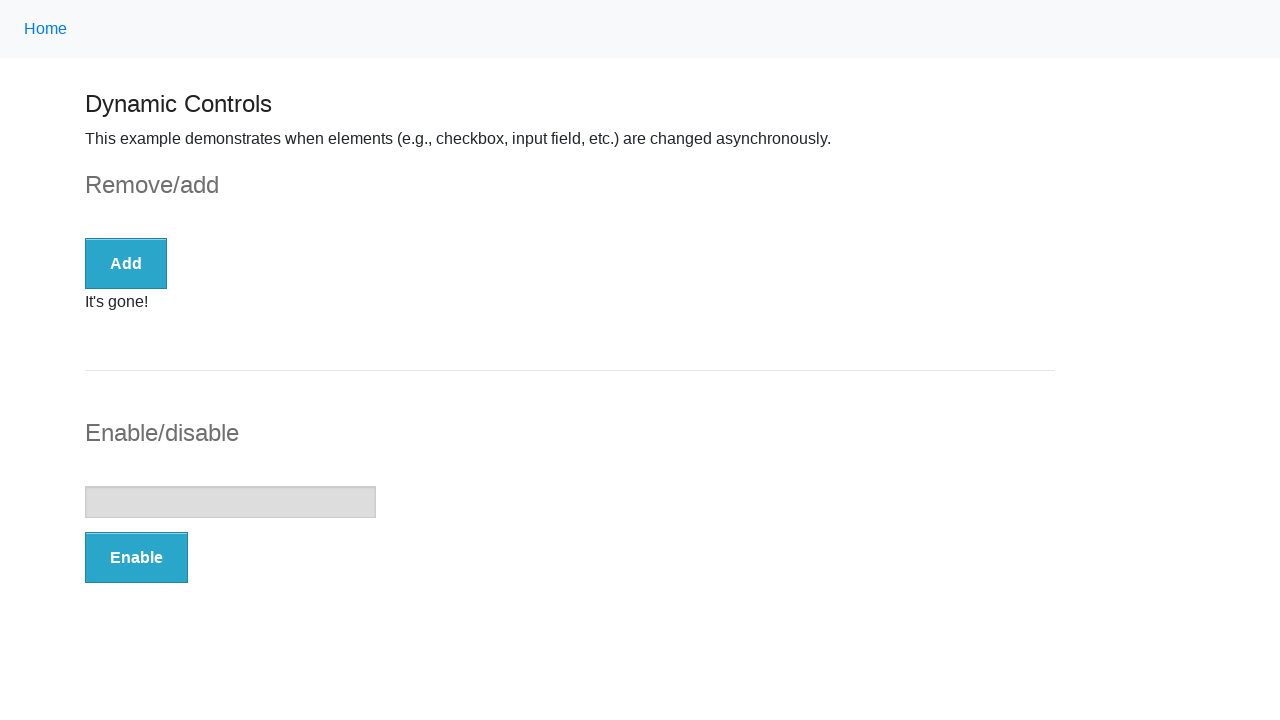

Verified 'It's gone!' message is visible
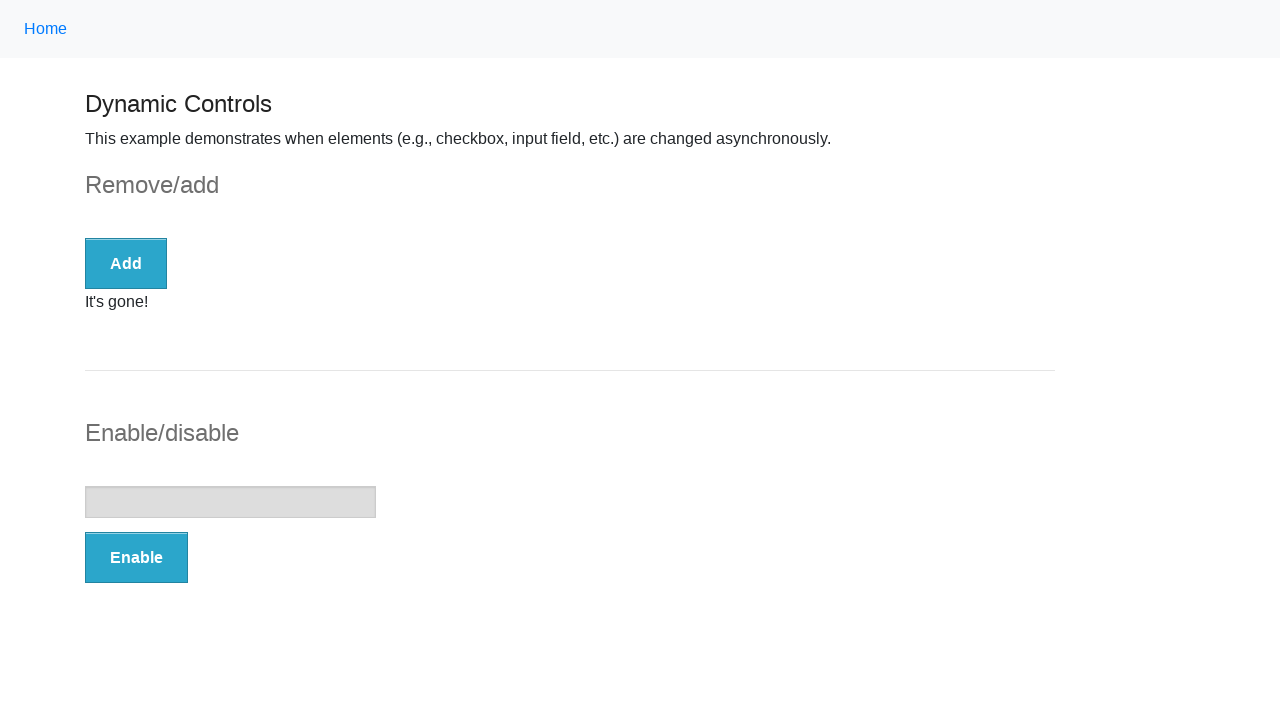

Verified message text content equals 'It's gone!'
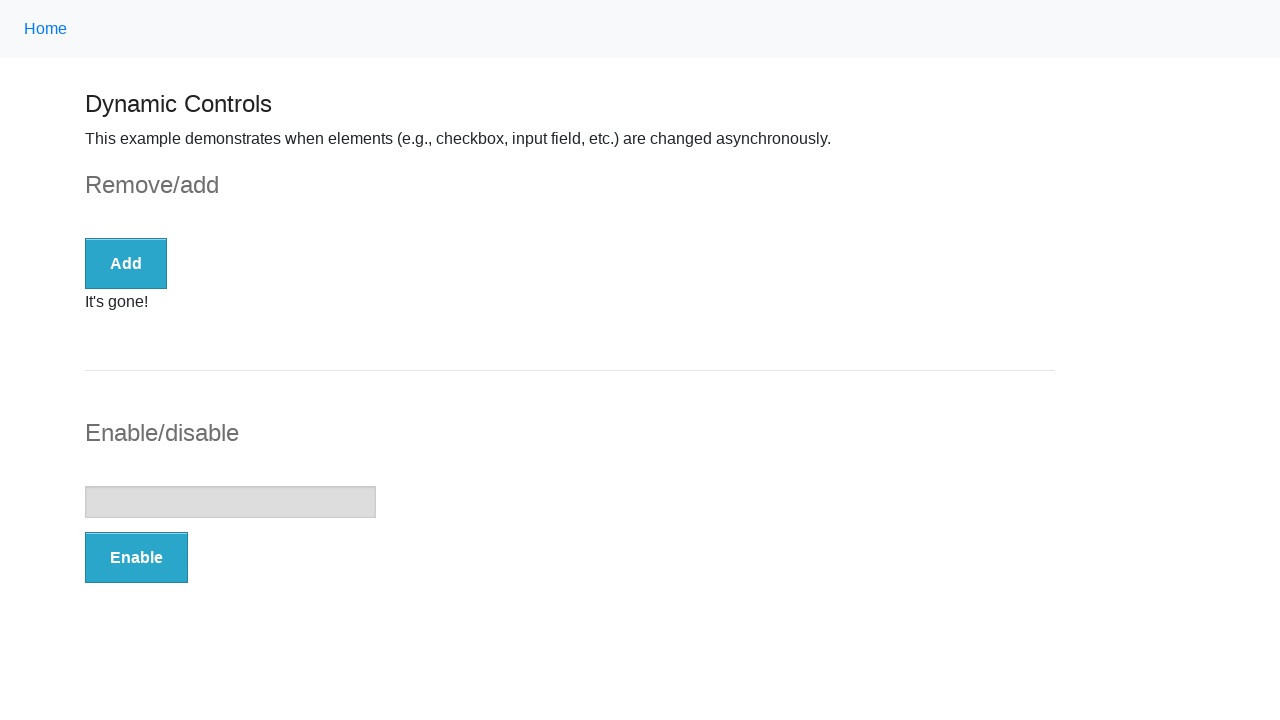

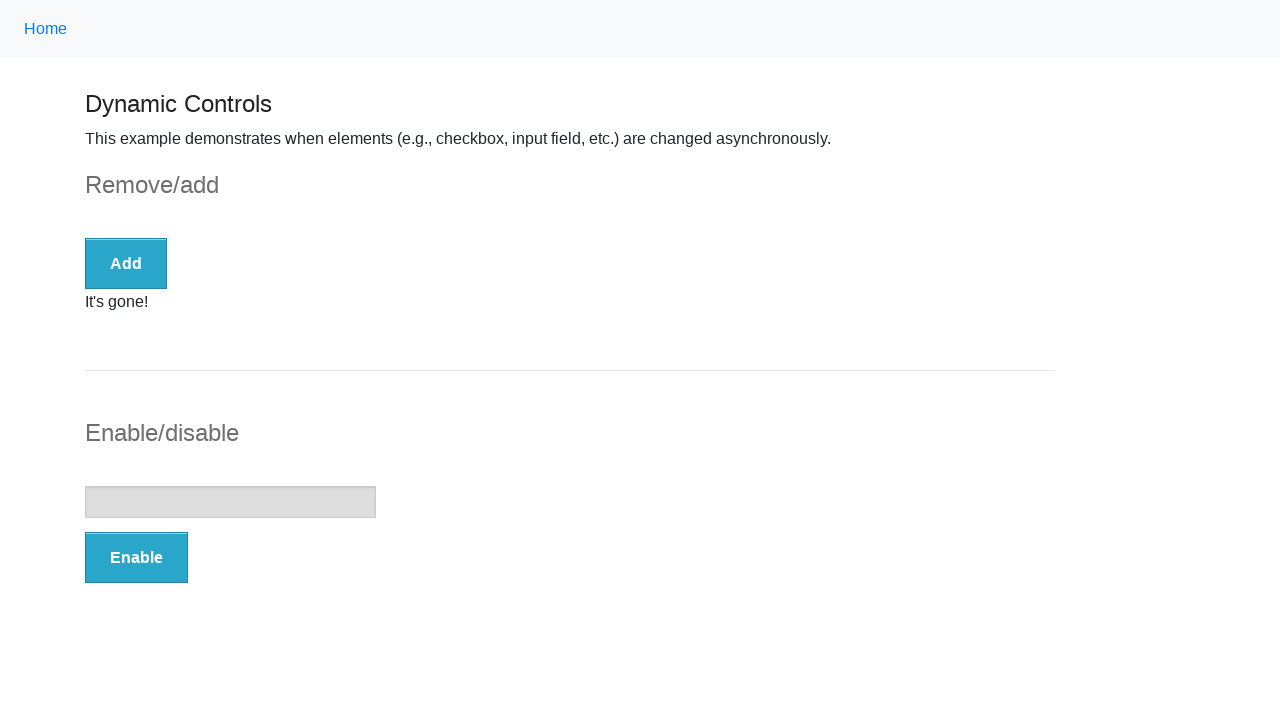